Tests character validation form by entering uppercase letters, numbers and special character "SDR324#" and clicking validate button

Starting URL: https://testpages.eviltester.com/styled/apps/7charval/simple7charvalidation.html

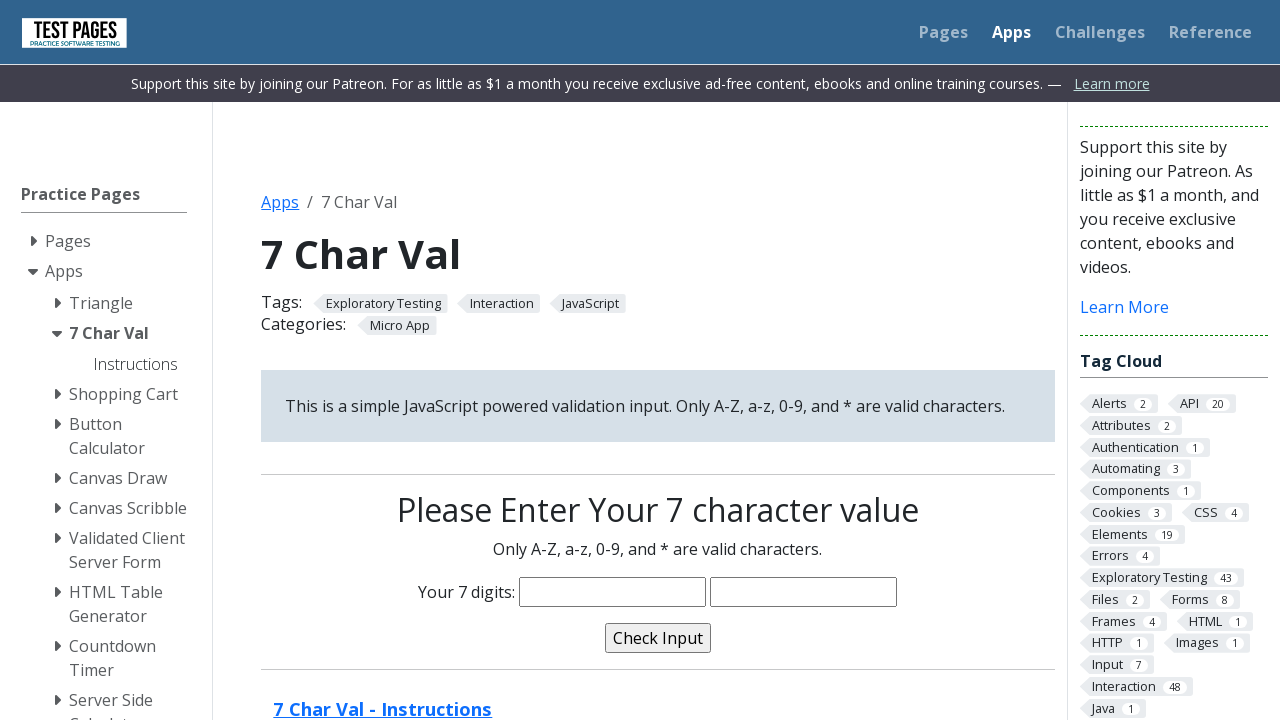

Filled characters field with 'SDR324#' (uppercase letters, numbers, and special character) on input[name='characters']
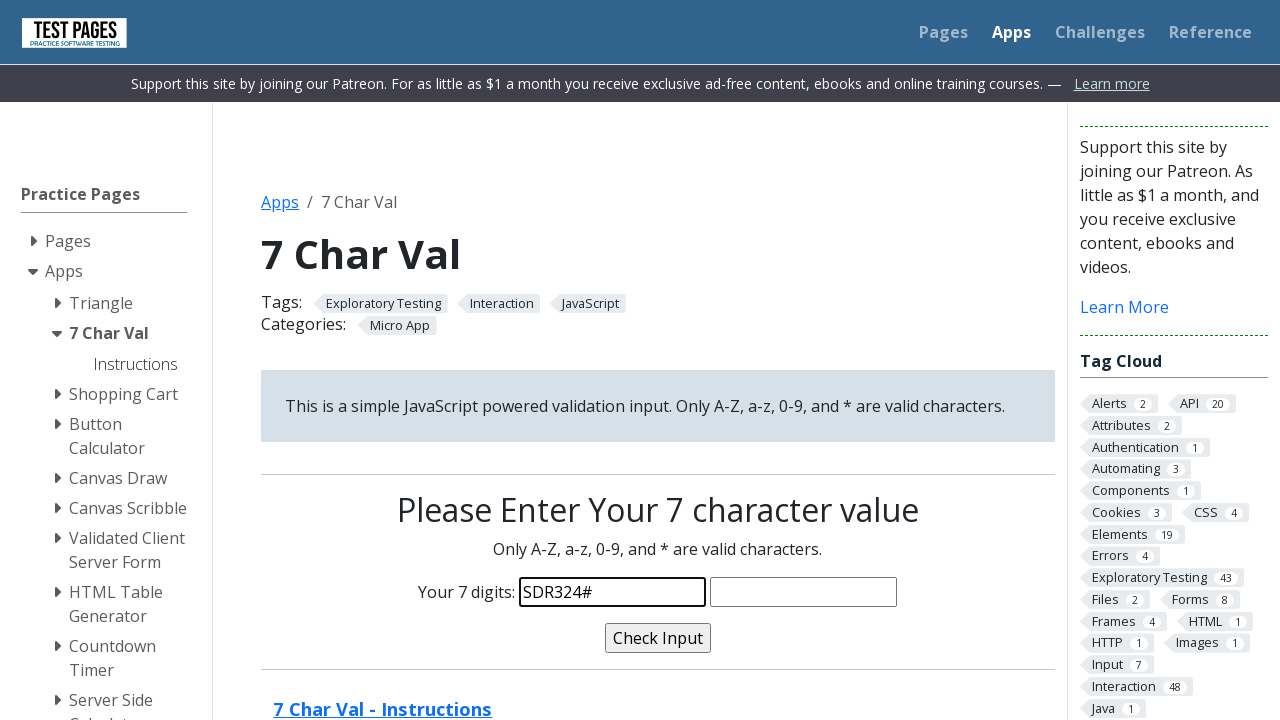

Clicked validate button to submit form at (658, 638) on input[name='validate']
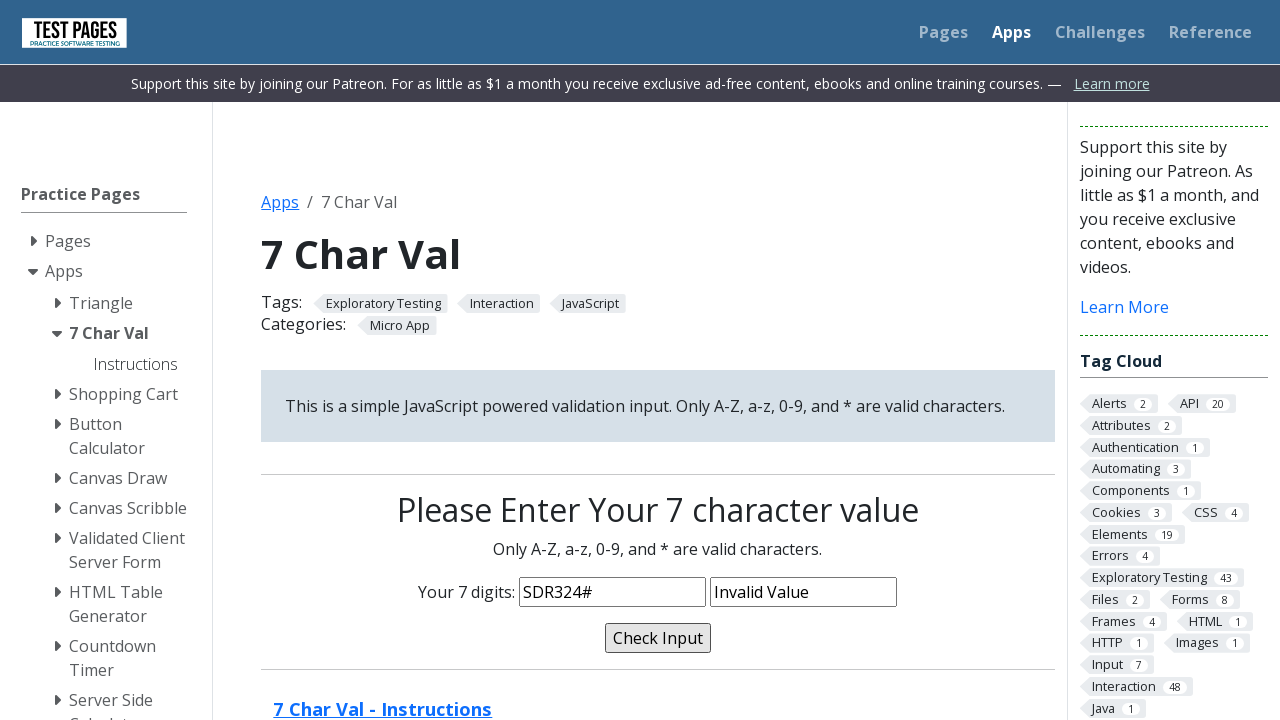

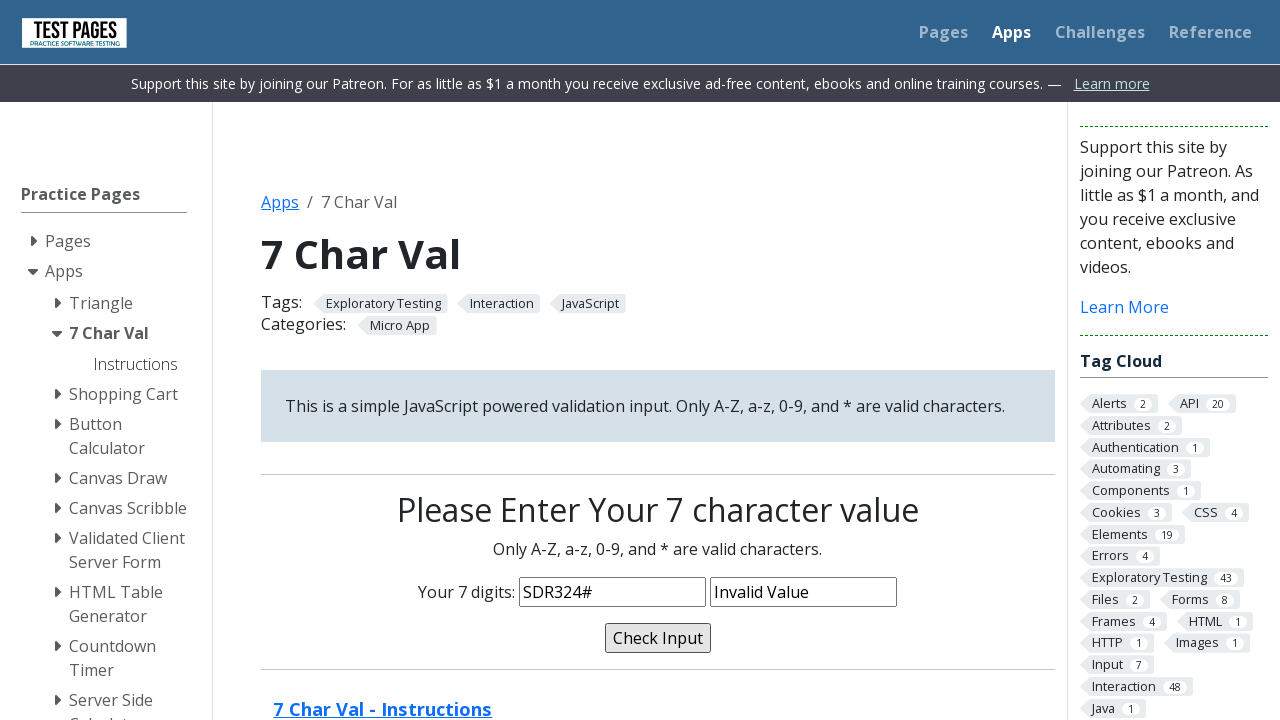